Tests HTML5 drag and drop functionality by dragging element from column A to column B and back

Starting URL: https://automationfc.github.io/drag-drop-html5/

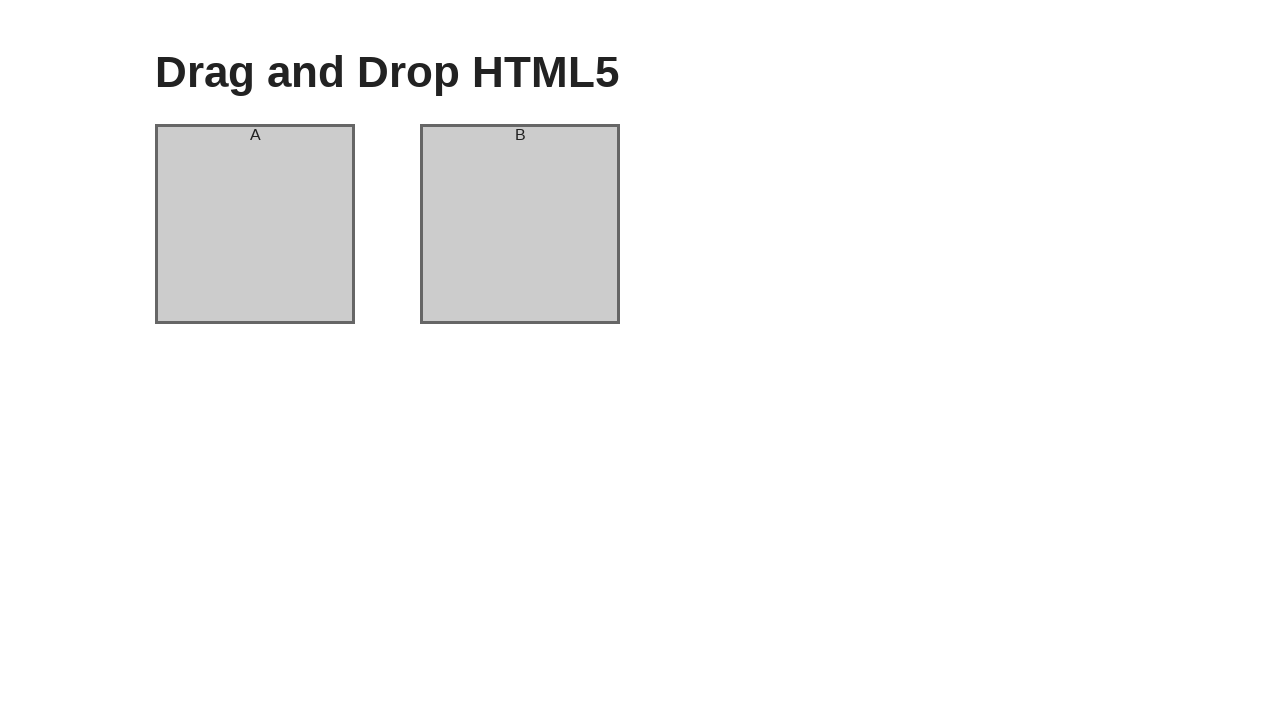

Located source element in column A
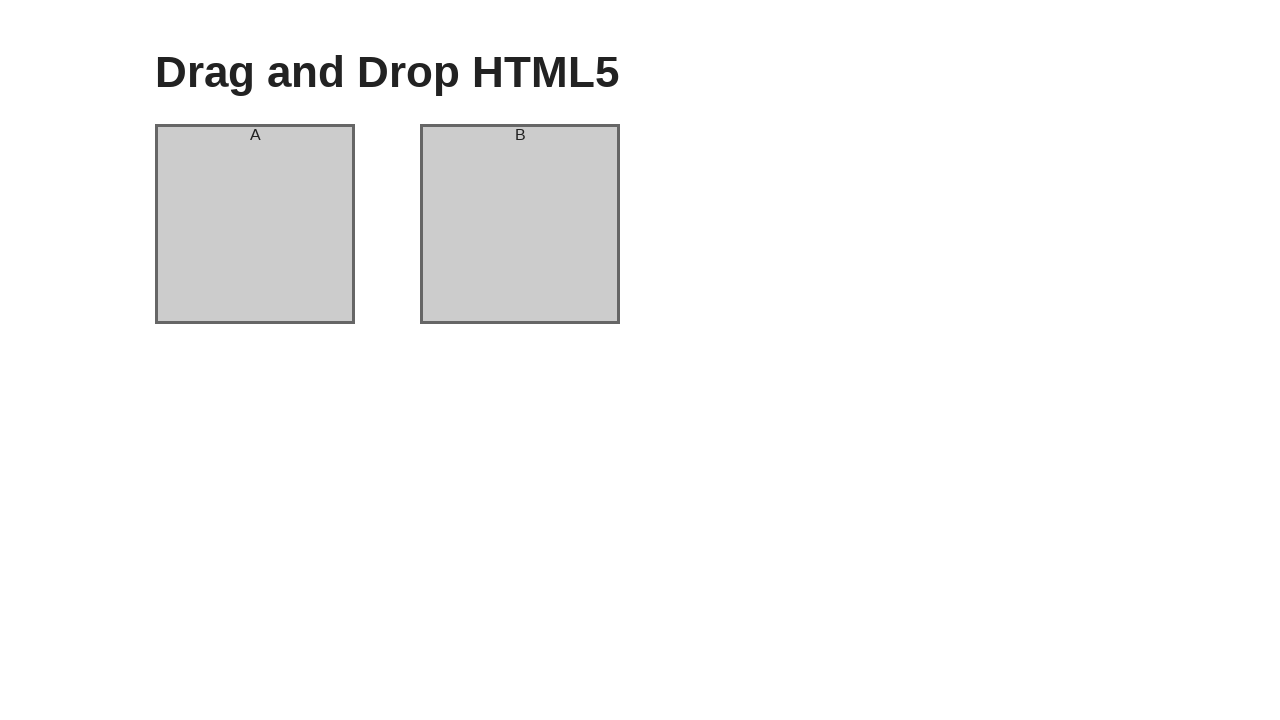

Located target element in column B
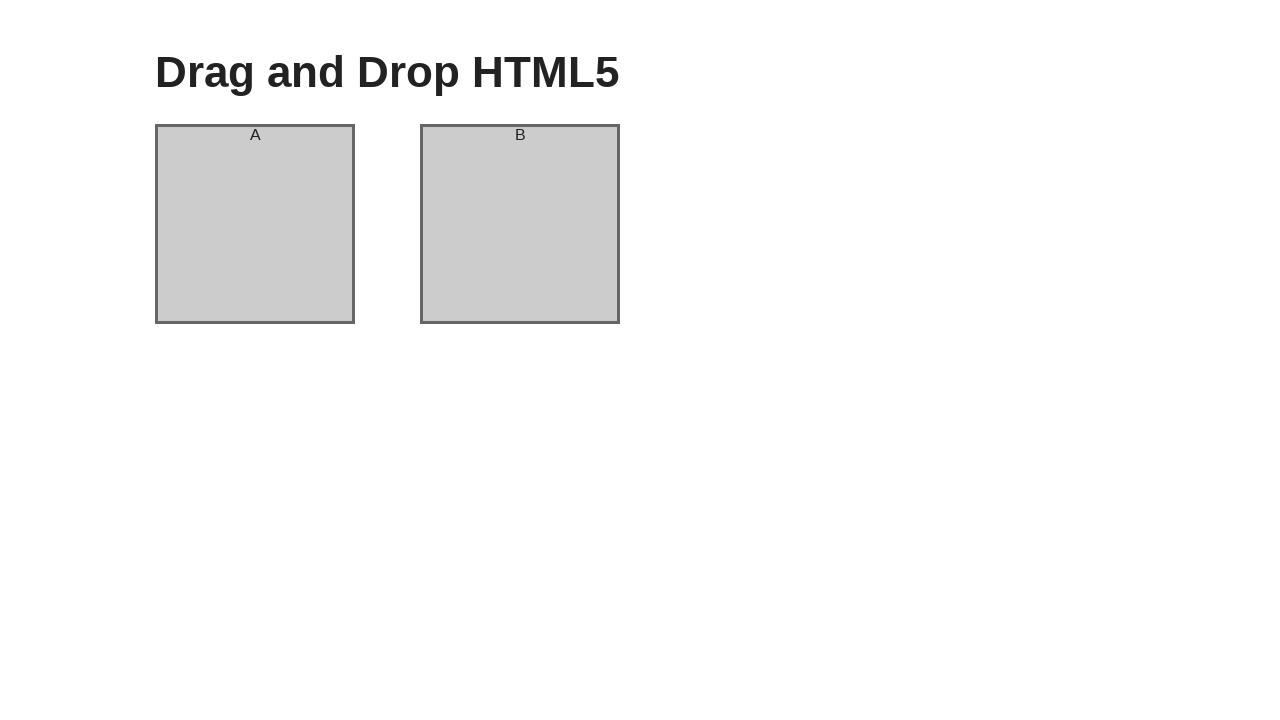

Dragged element from column A to column B at (520, 224)
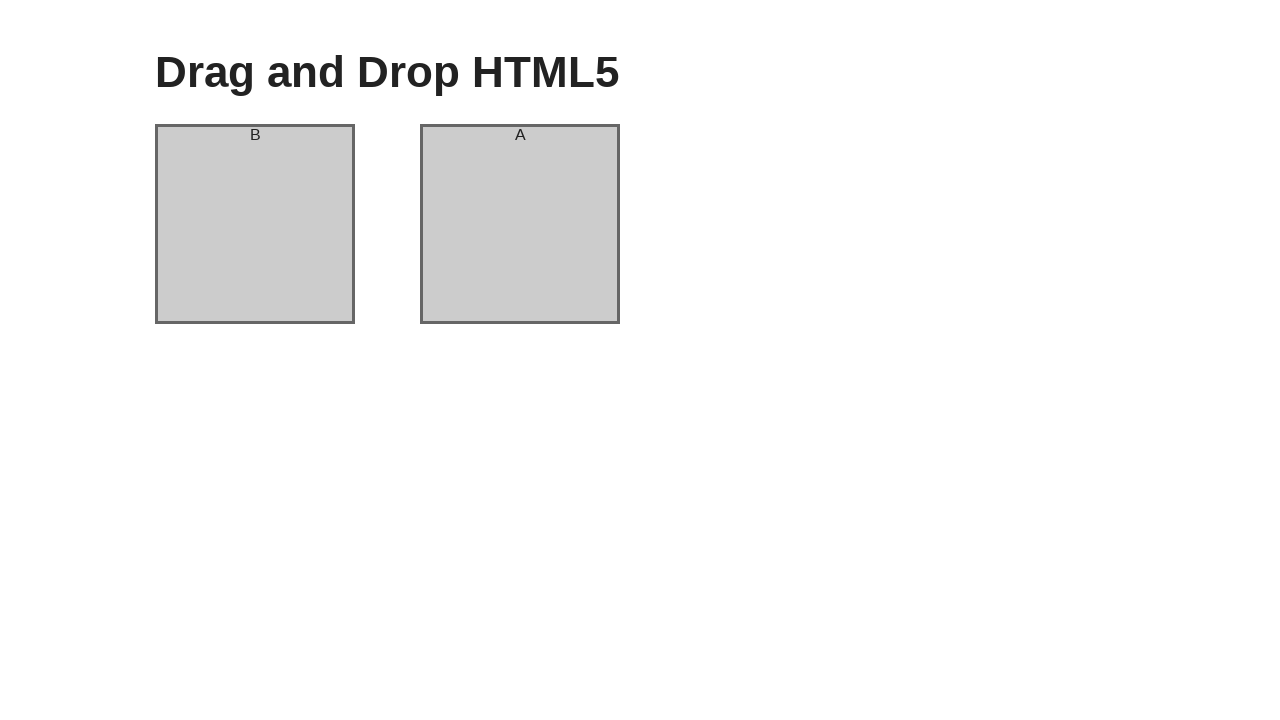

Waited 2 seconds for drag animation to complete
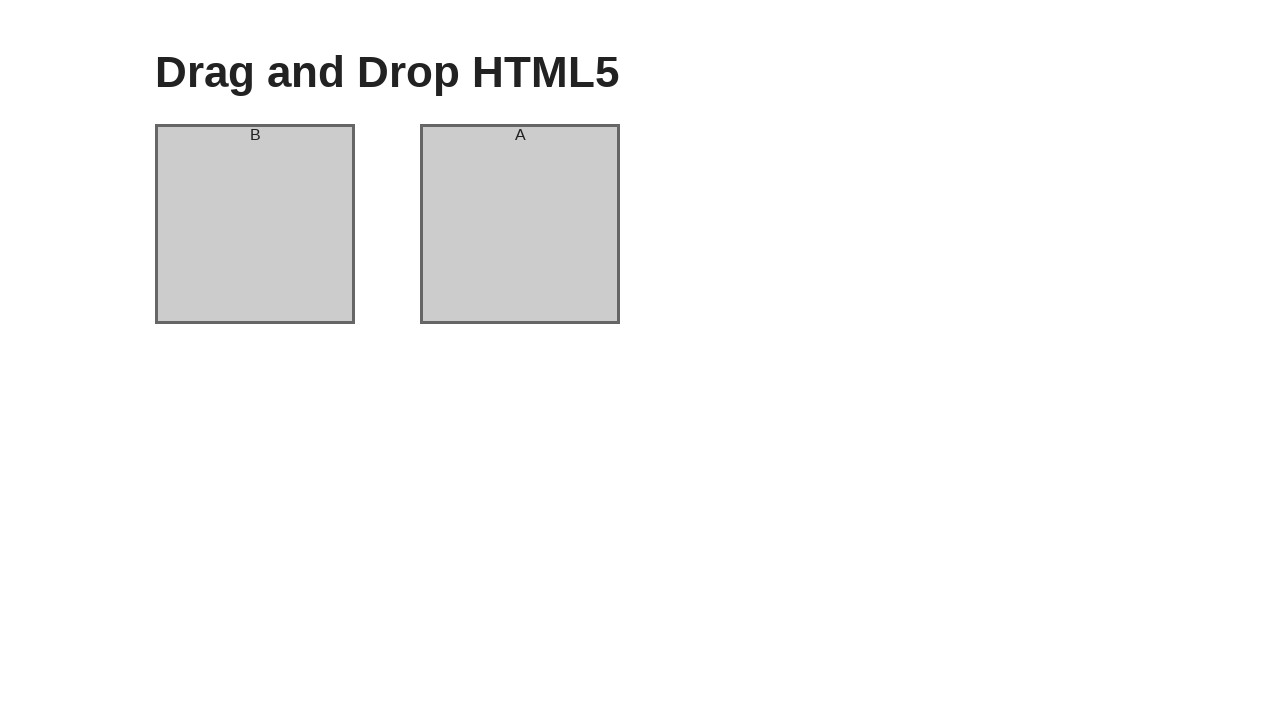

Located source element in column A again
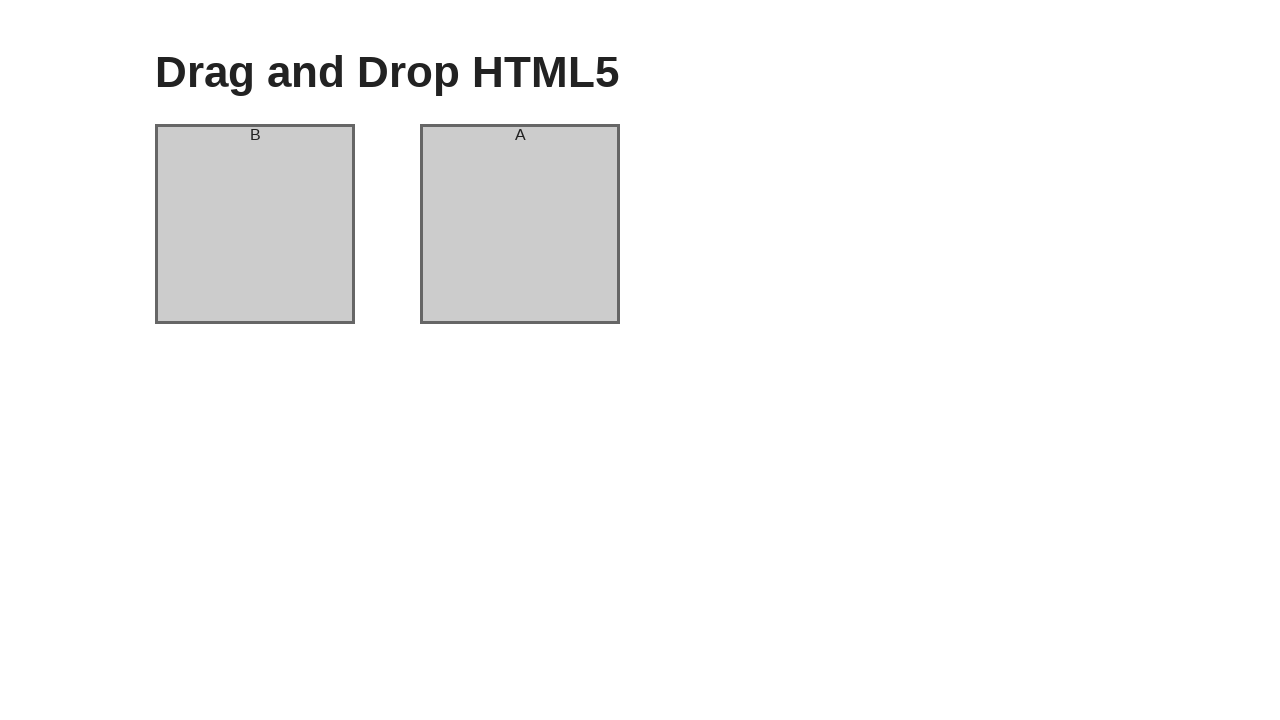

Located target element in column B again
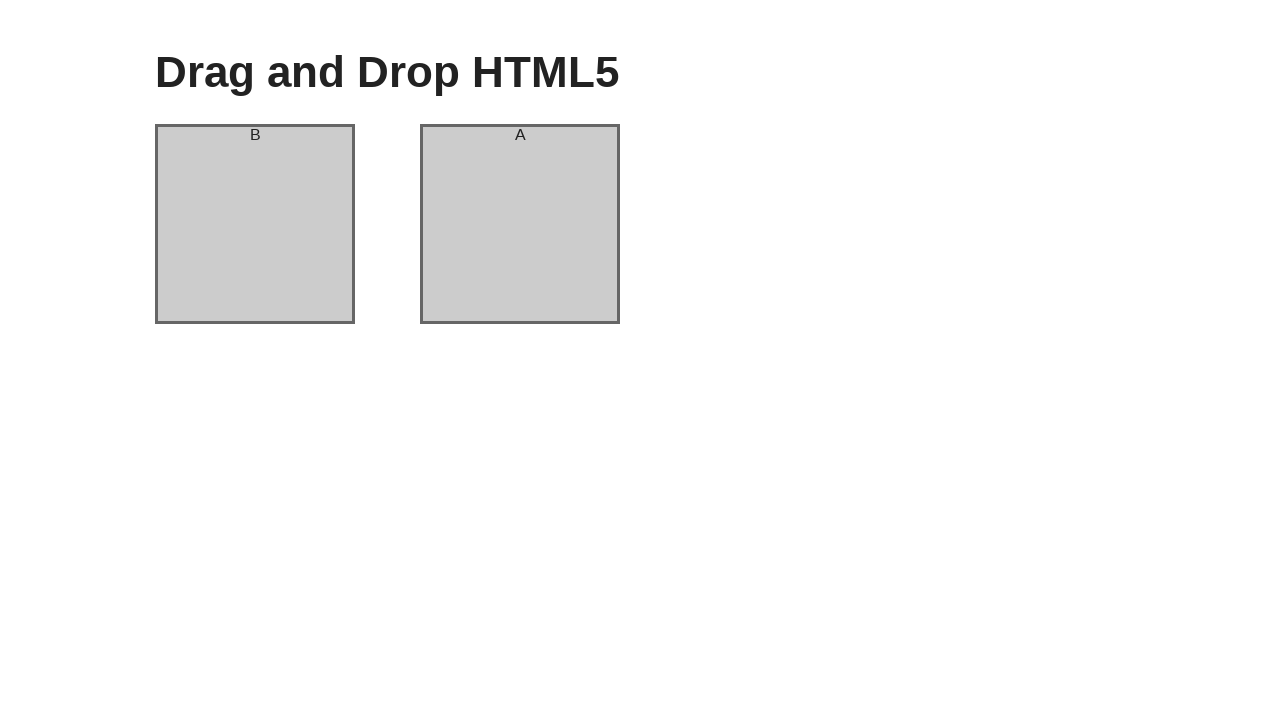

Dragged element from column B back to column A at (520, 224)
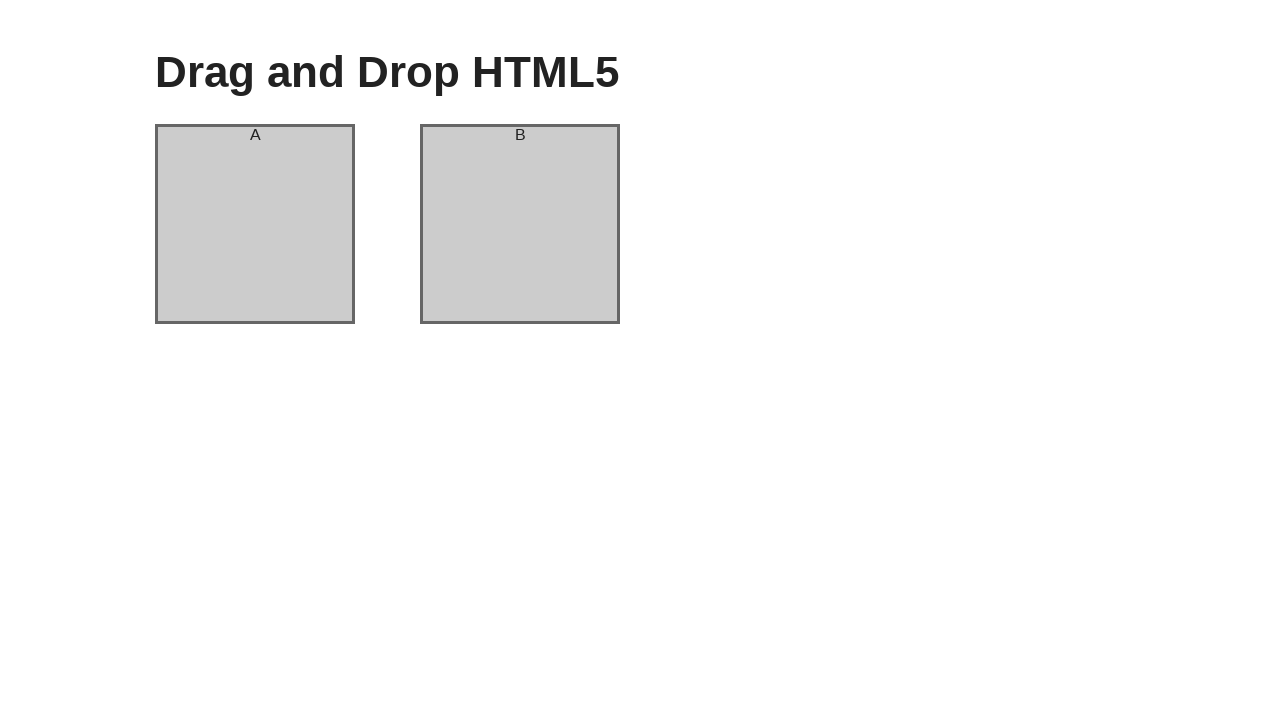

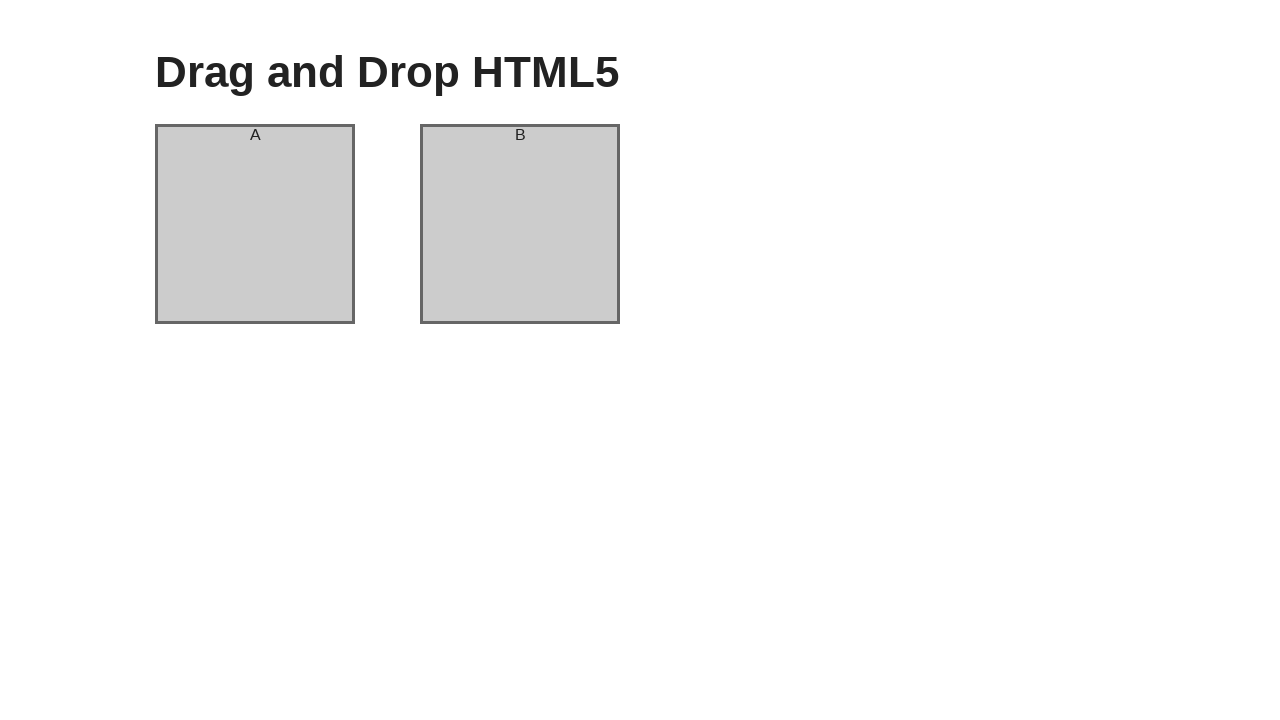